Navigates to youtube.com and verifies that the page title equals "YouTube"

Starting URL: https://youtube.com

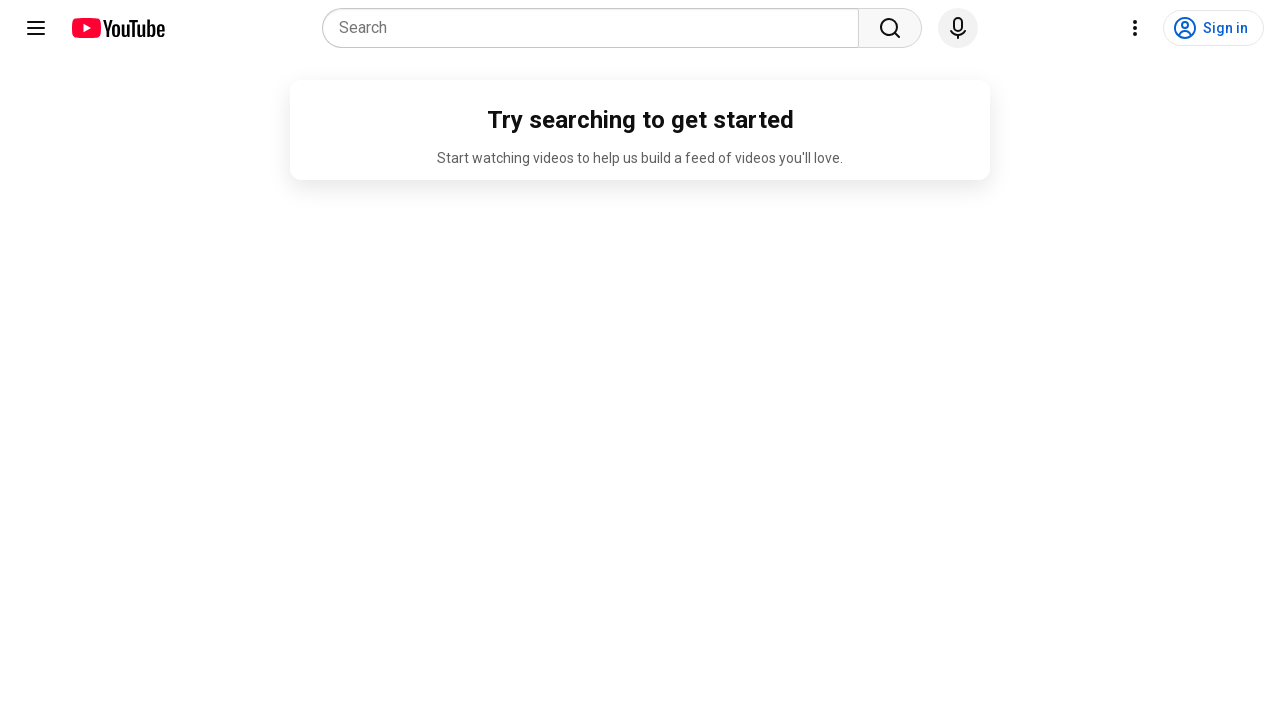

Navigated to https://youtube.com
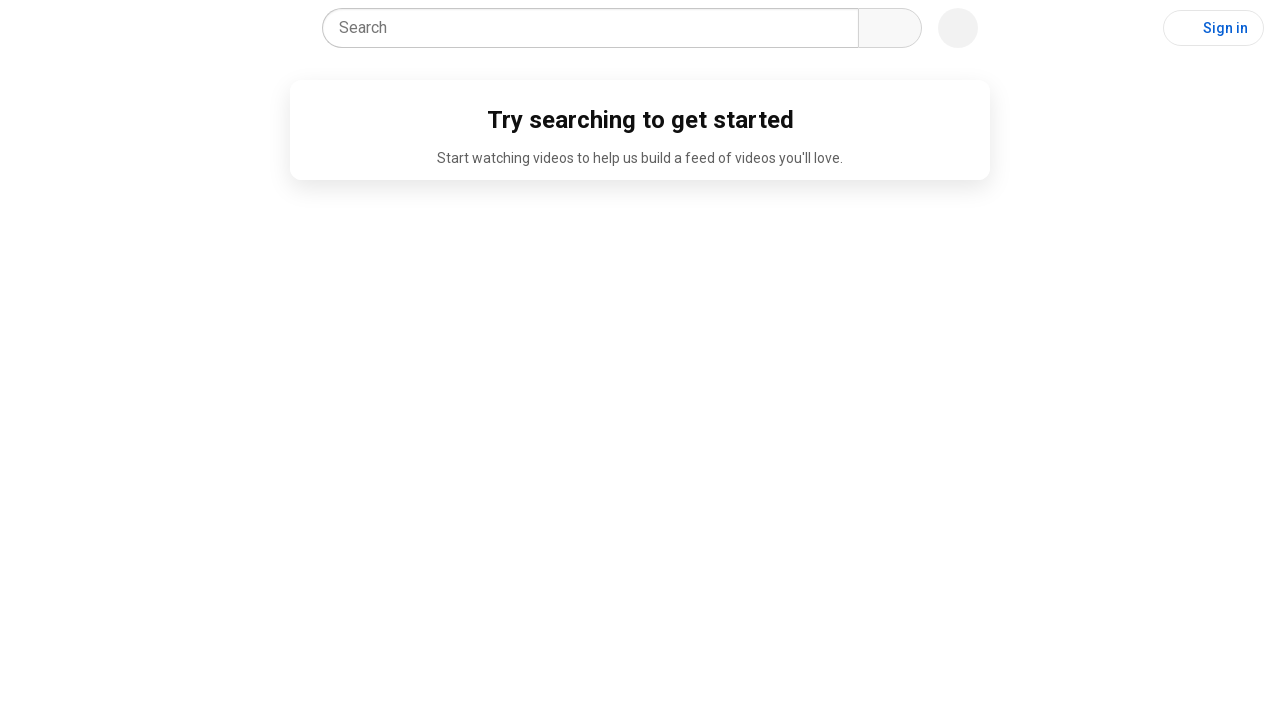

Retrieved page title
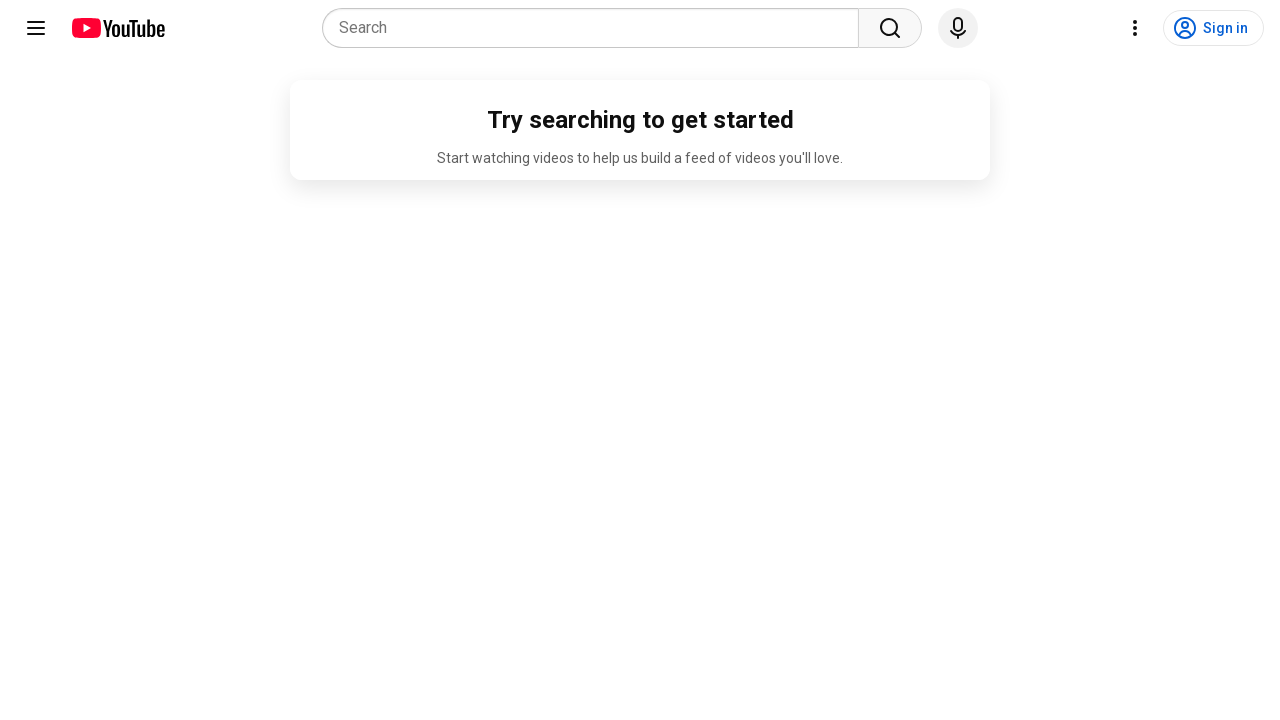

Verified page title equals 'YouTube'
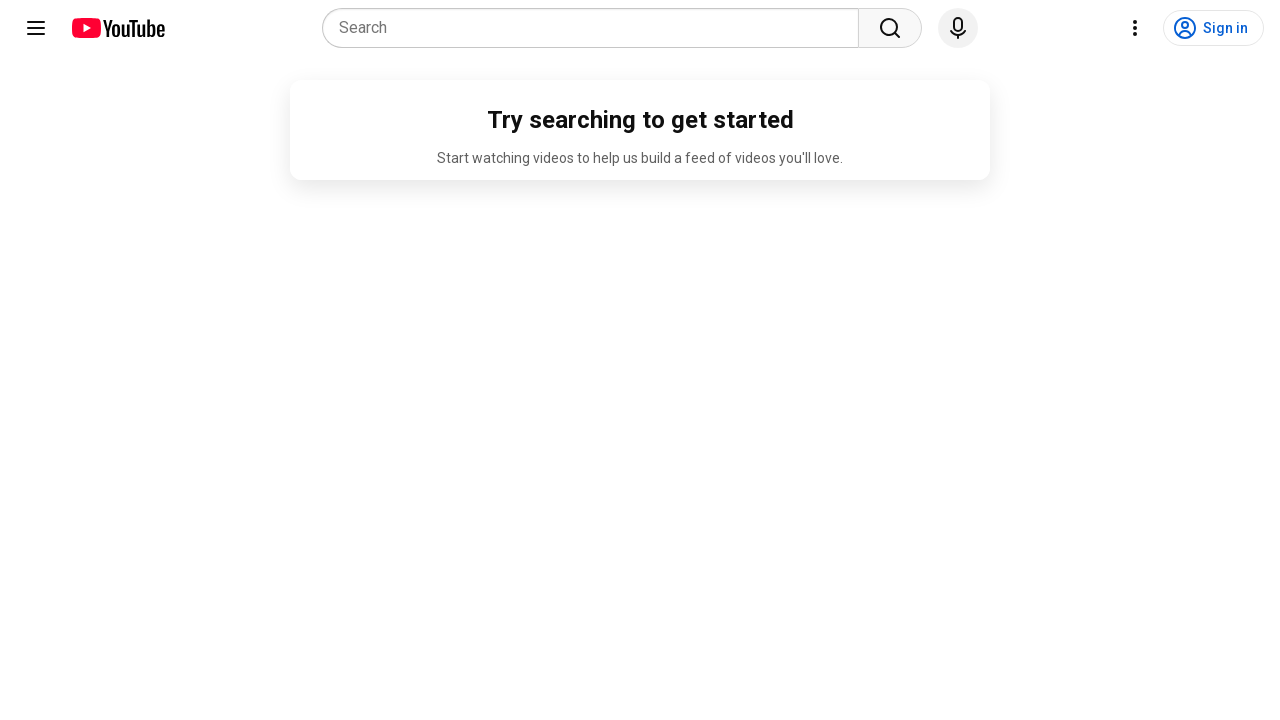

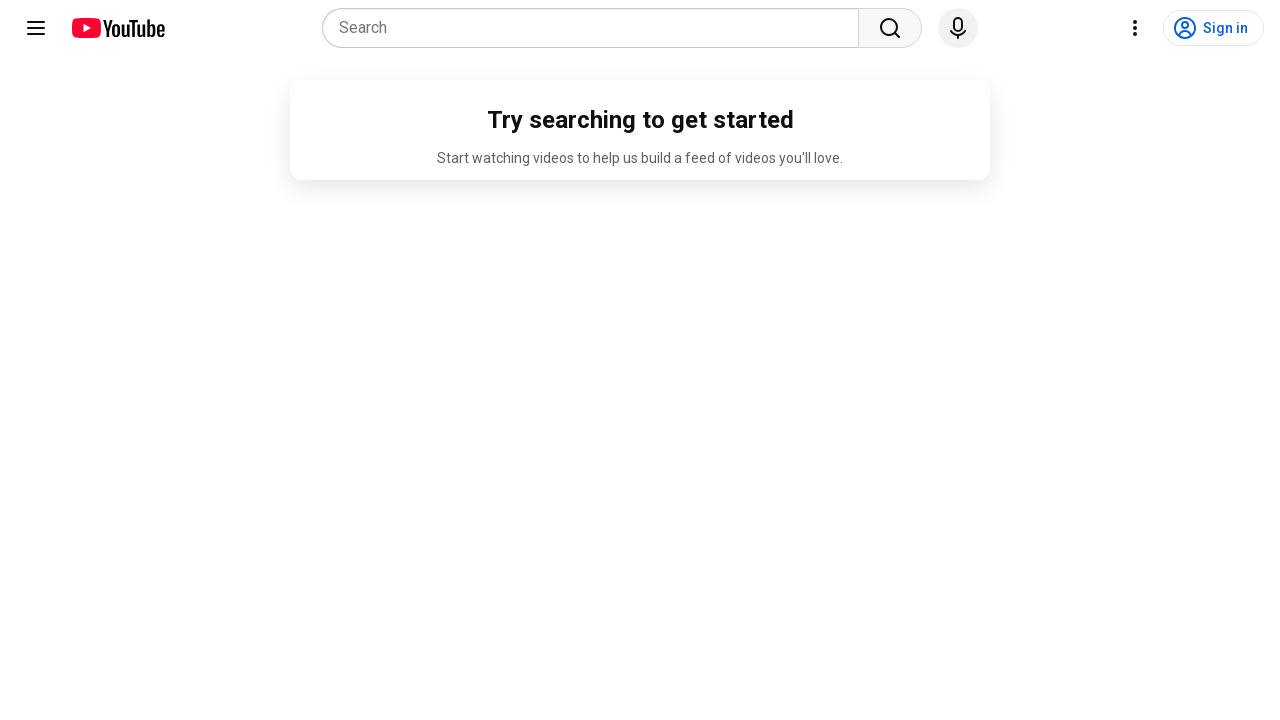